Tests the App Store download button by clicking it and verifying navigation to the iOS App Store page

Starting URL: https://blog.hubtel.com/

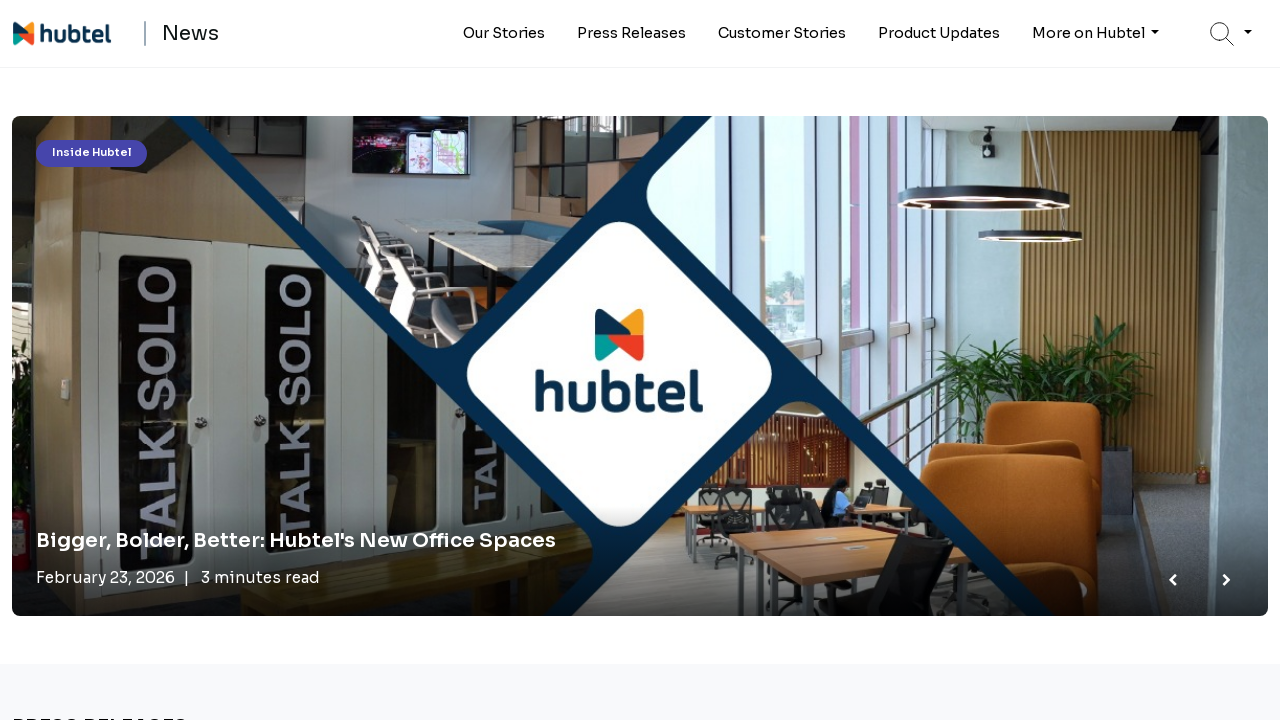

Located App Store button element
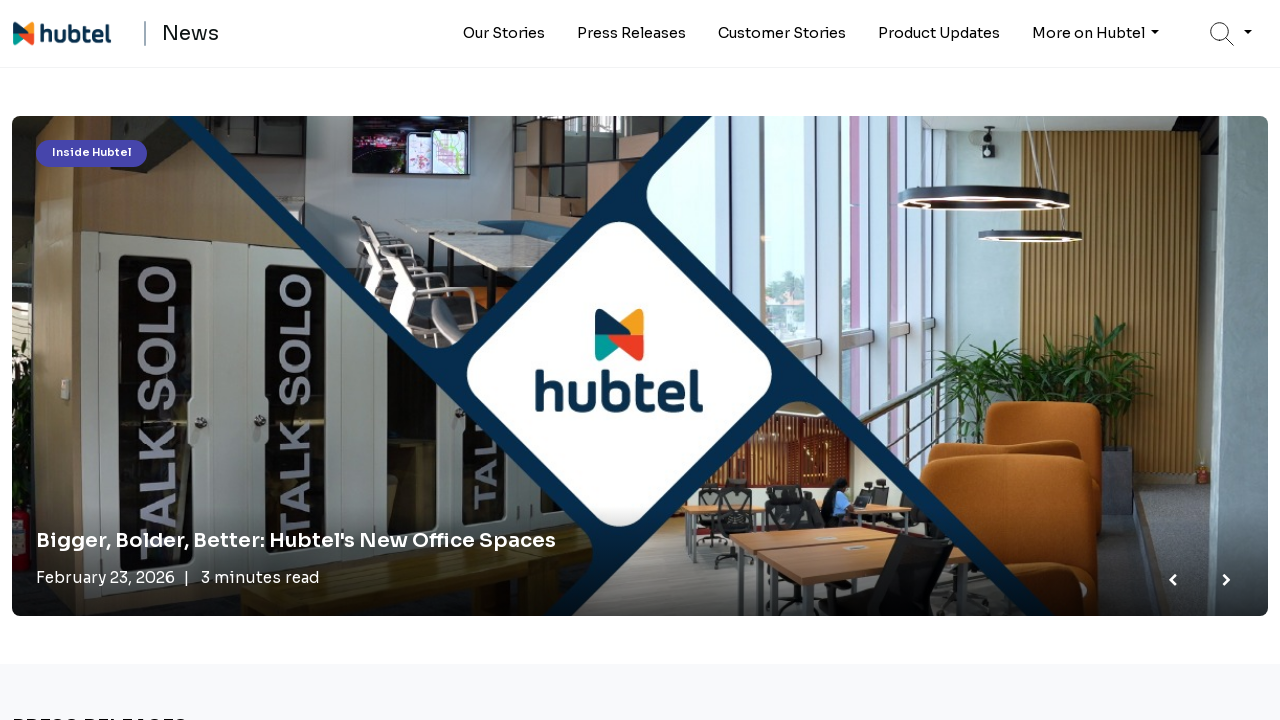

Verified App Store button is visible
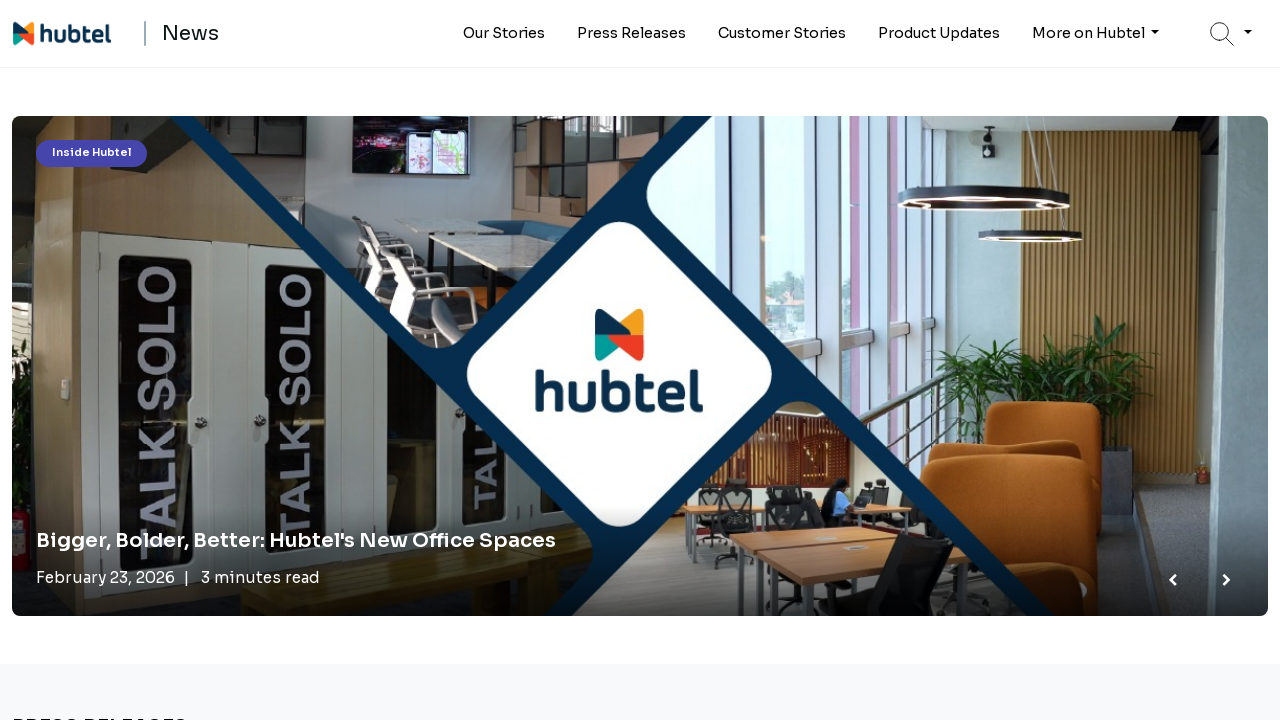

Clicked App Store button to navigate to iOS App Store at (886, 514) on .d-xl-block >> nth=0
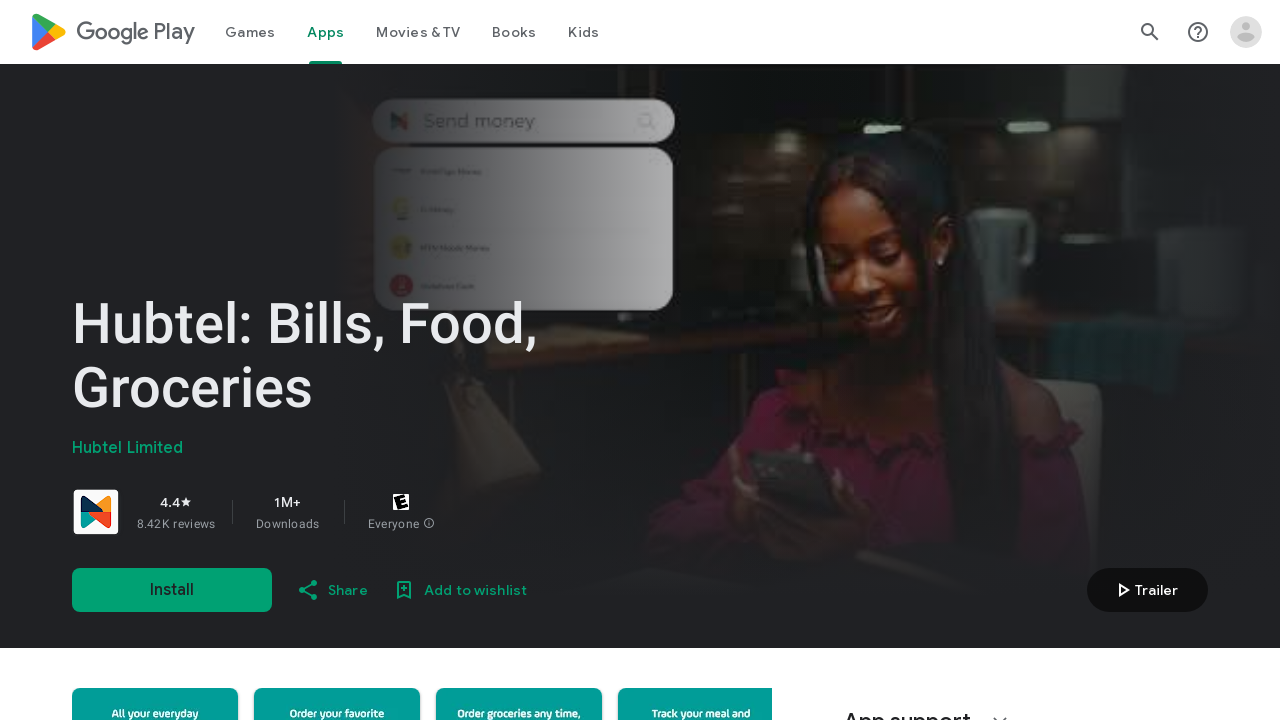

Page loaded and DOM content initialized
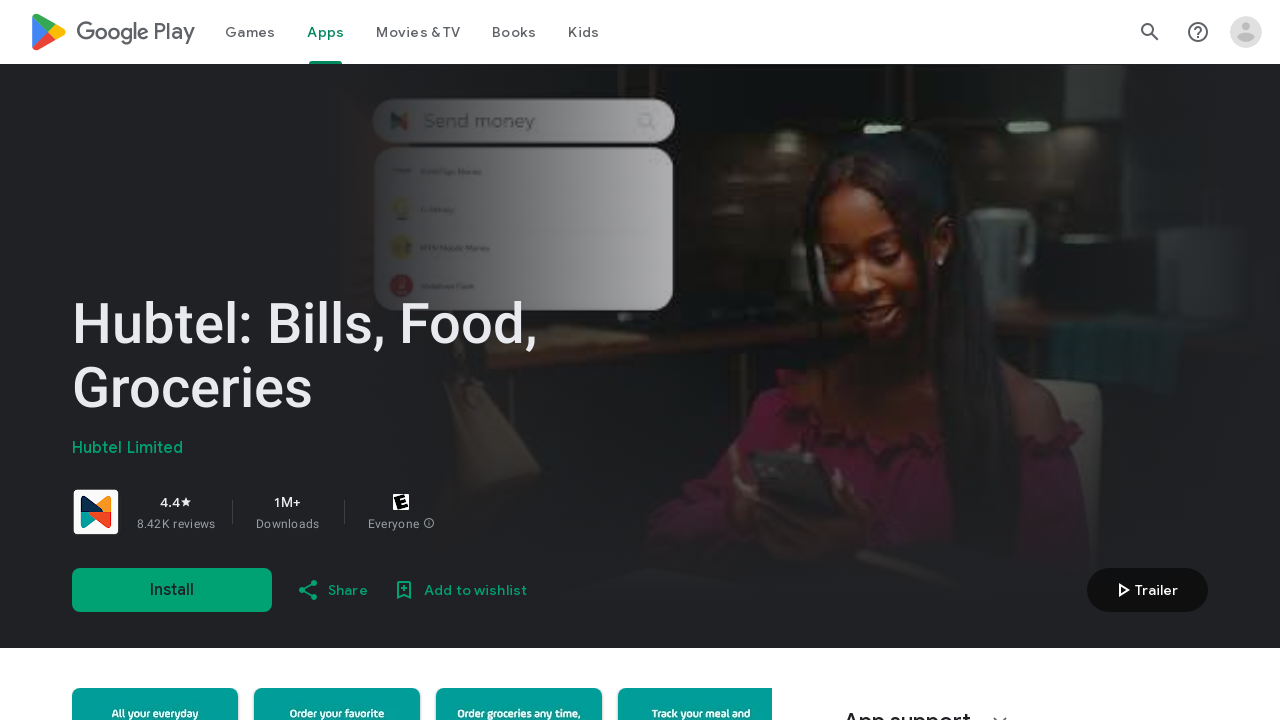

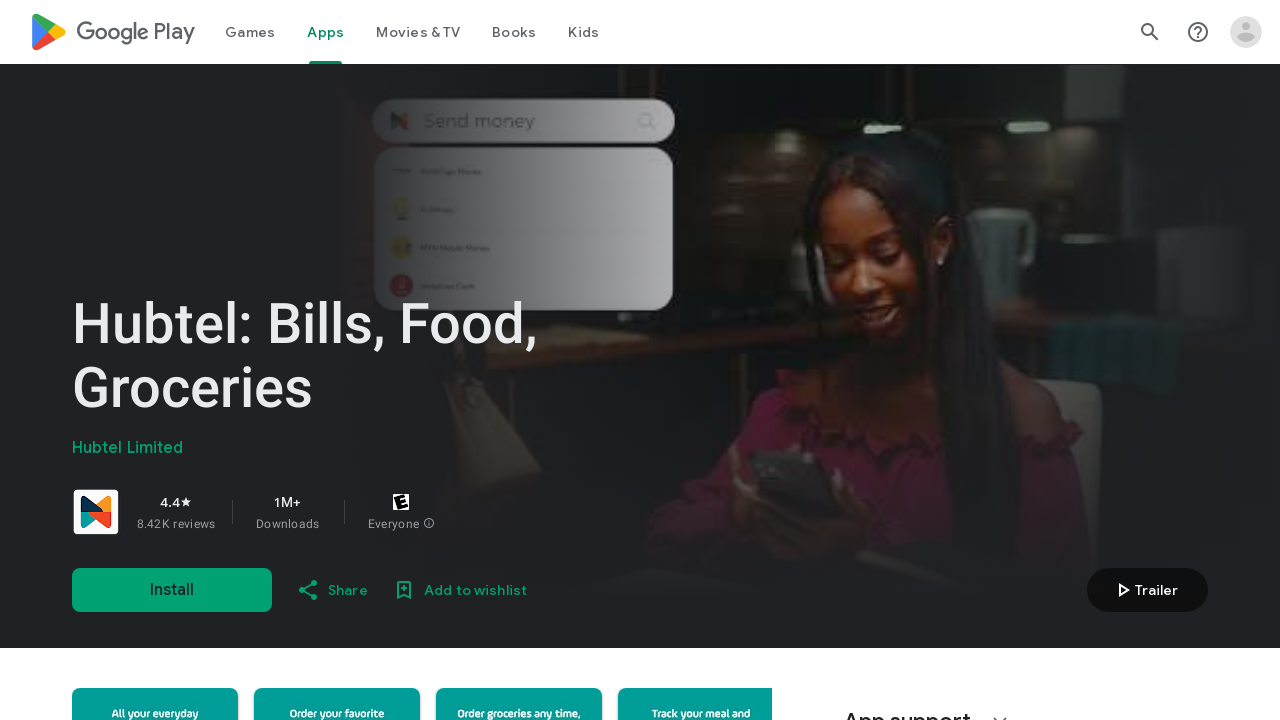